Navigates to a demo practice form page and verifies that form elements (first name input, sports checkbox, and submit button) are present and in their expected states.

Starting URL: https://demoqa.com/automation-practice-form

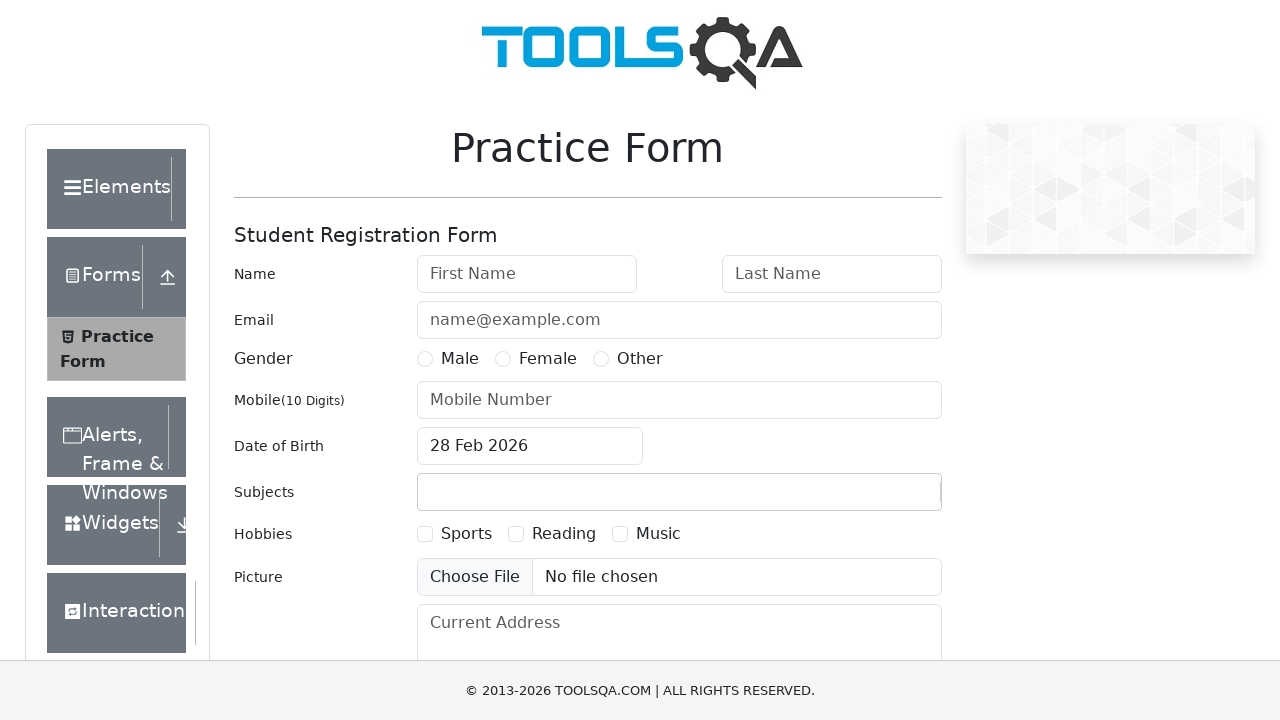

Navigated to demo practice form page
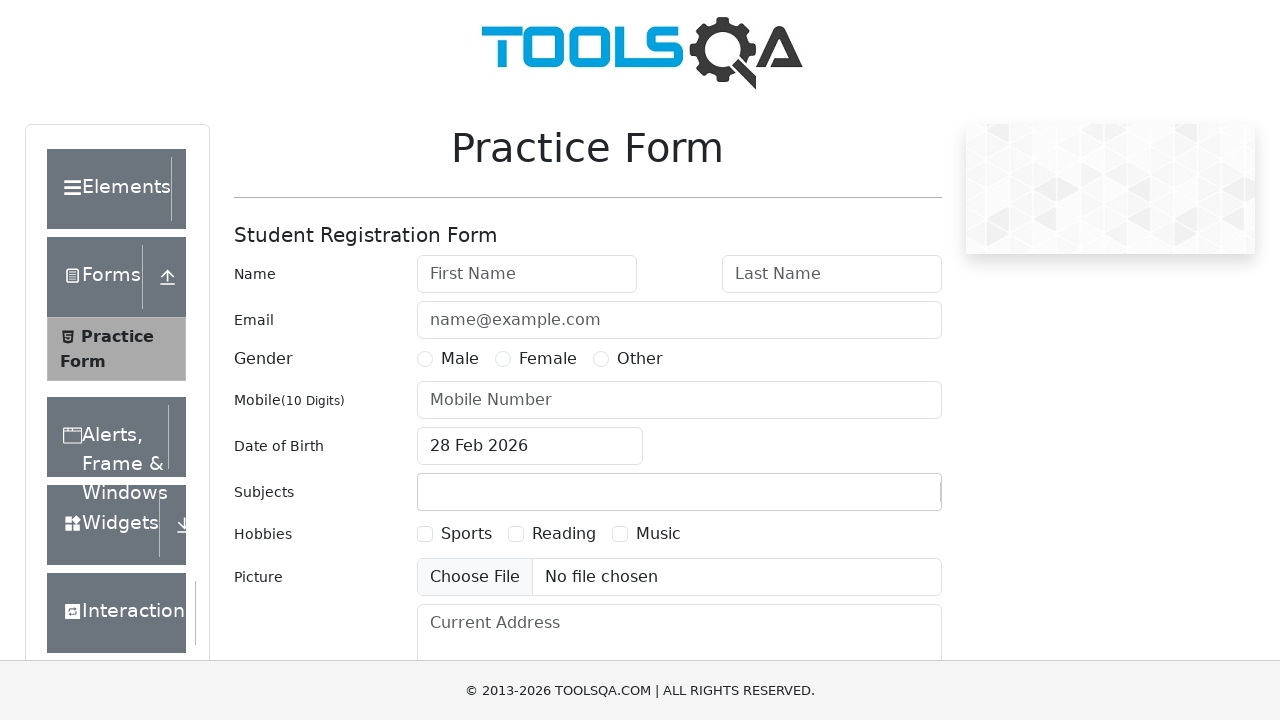

First name input field is visible
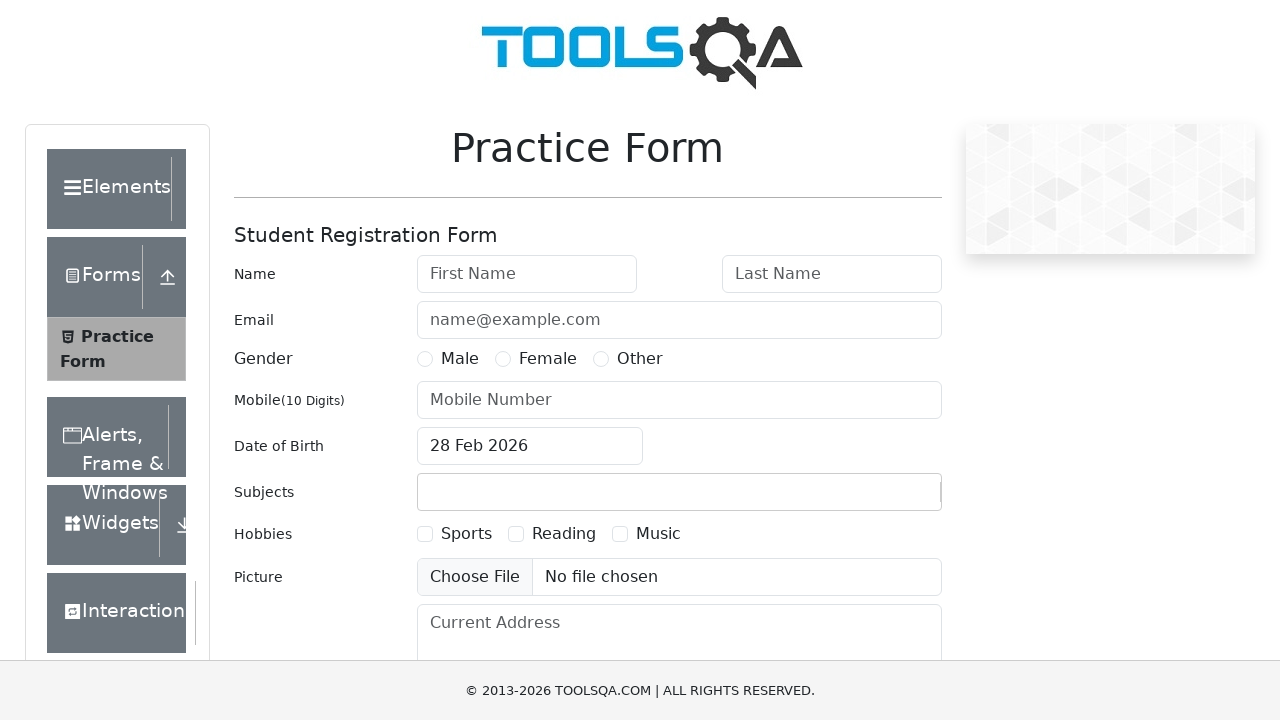

Verified first name field is enabled
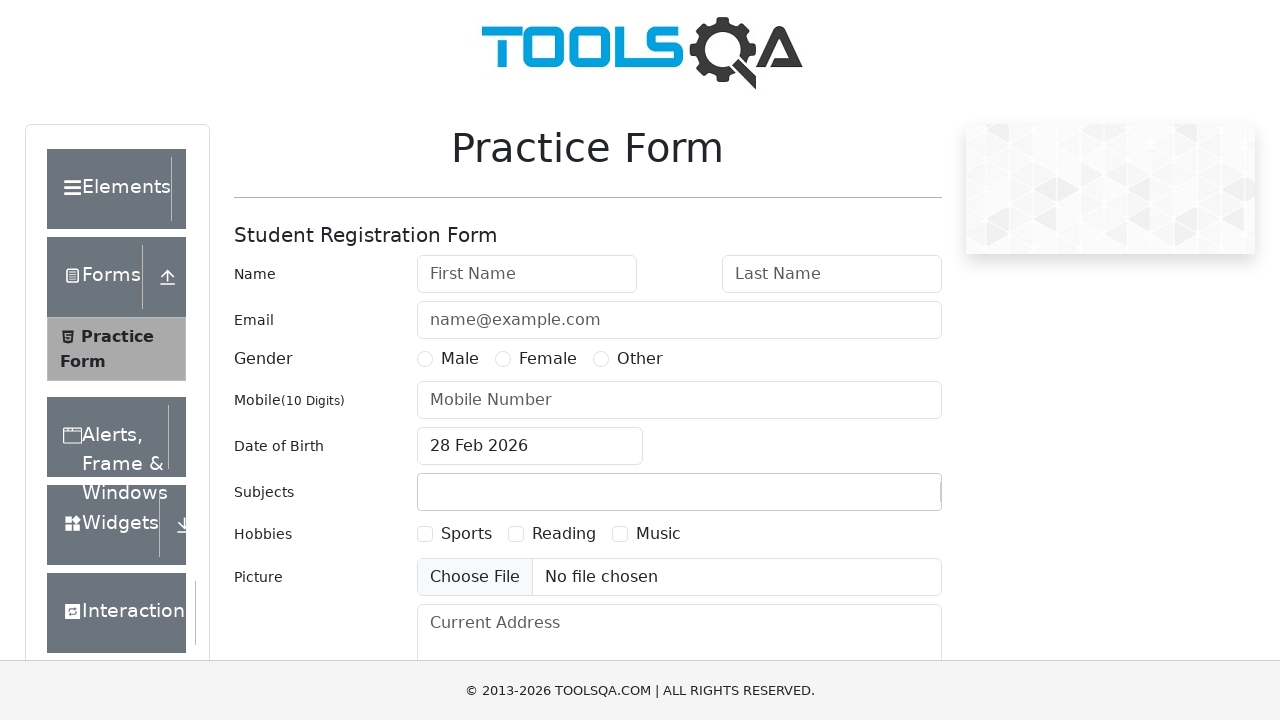

Verified first name field is editable
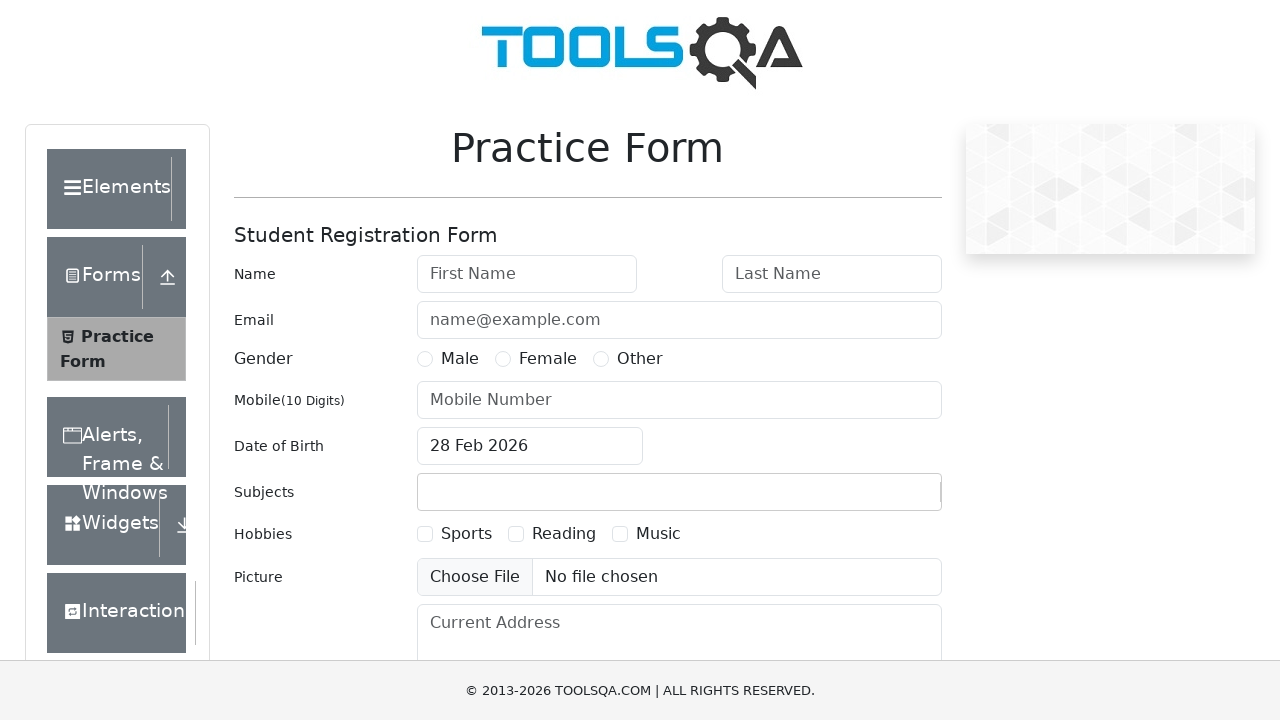

Sports checkbox is attached to the DOM
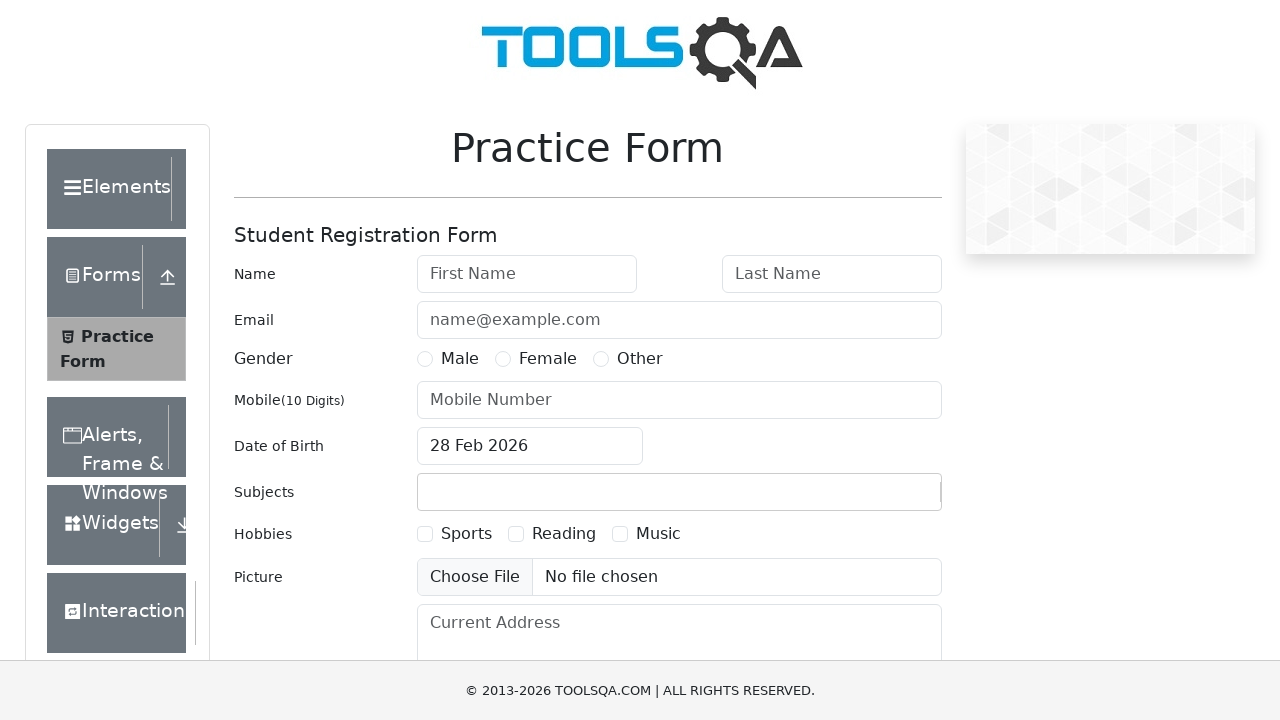

Verified sports checkbox is unchecked by default
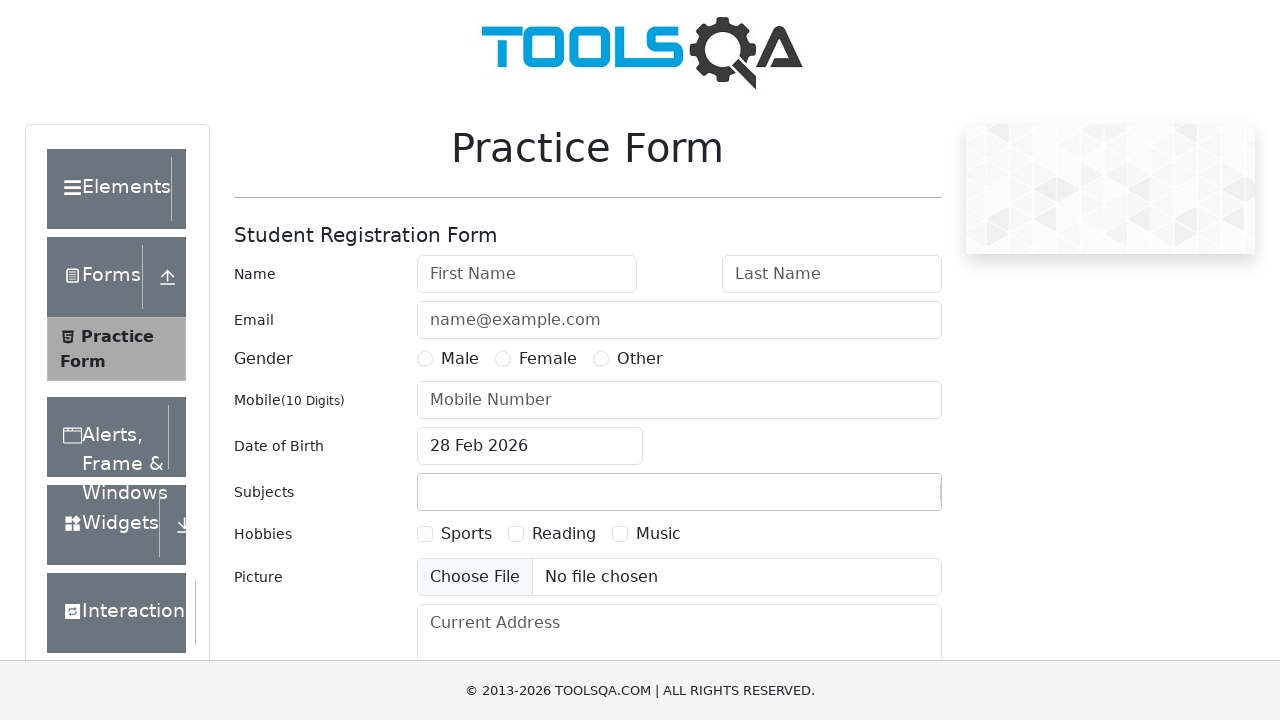

Submit button is visible
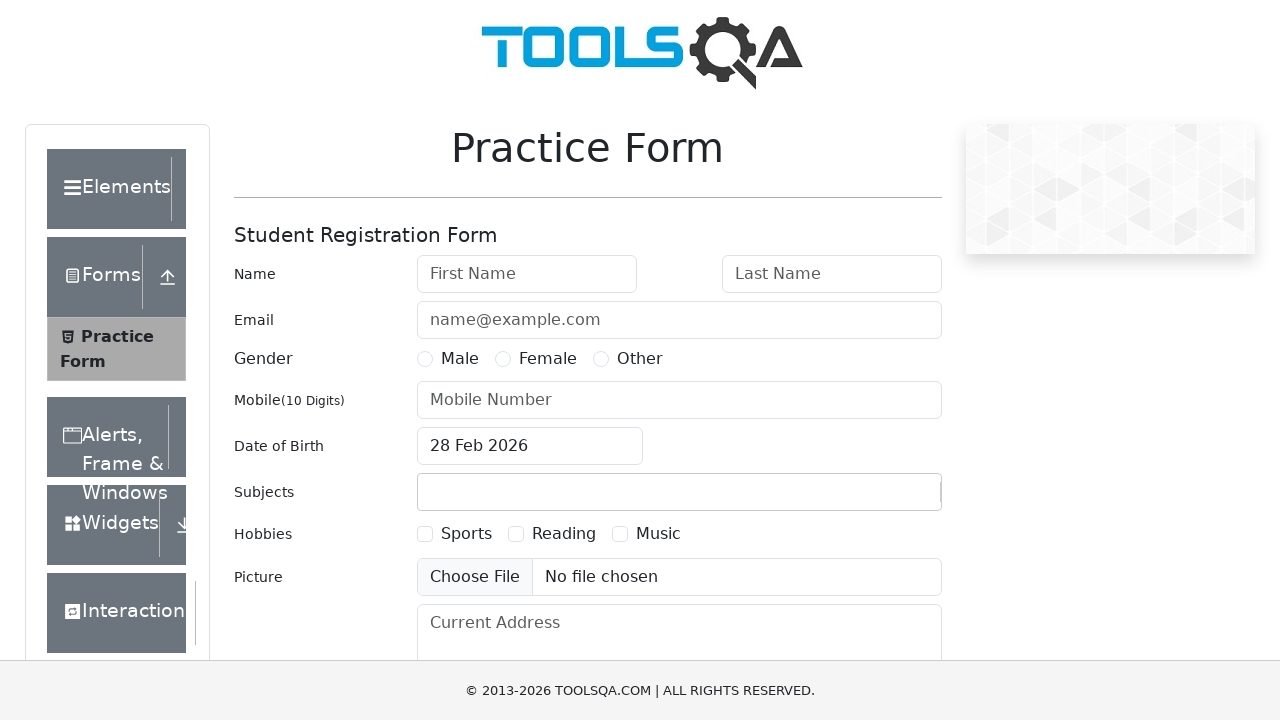

Verified submit button is visible
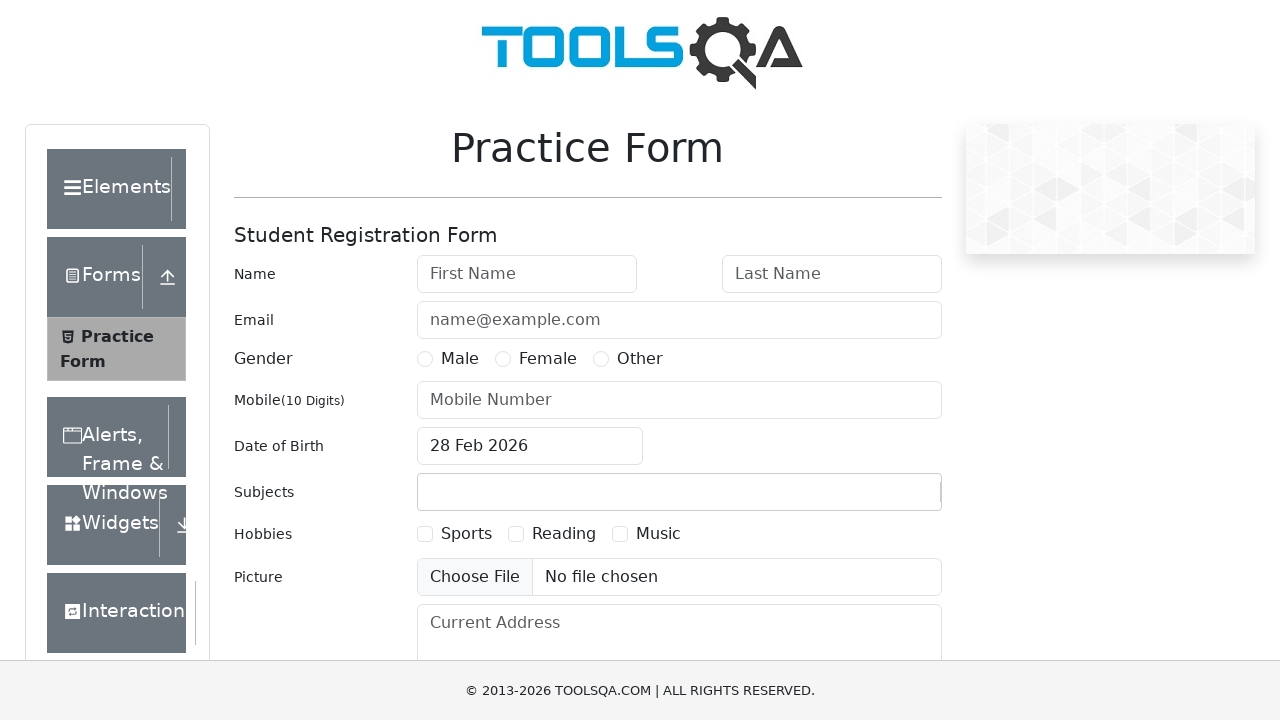

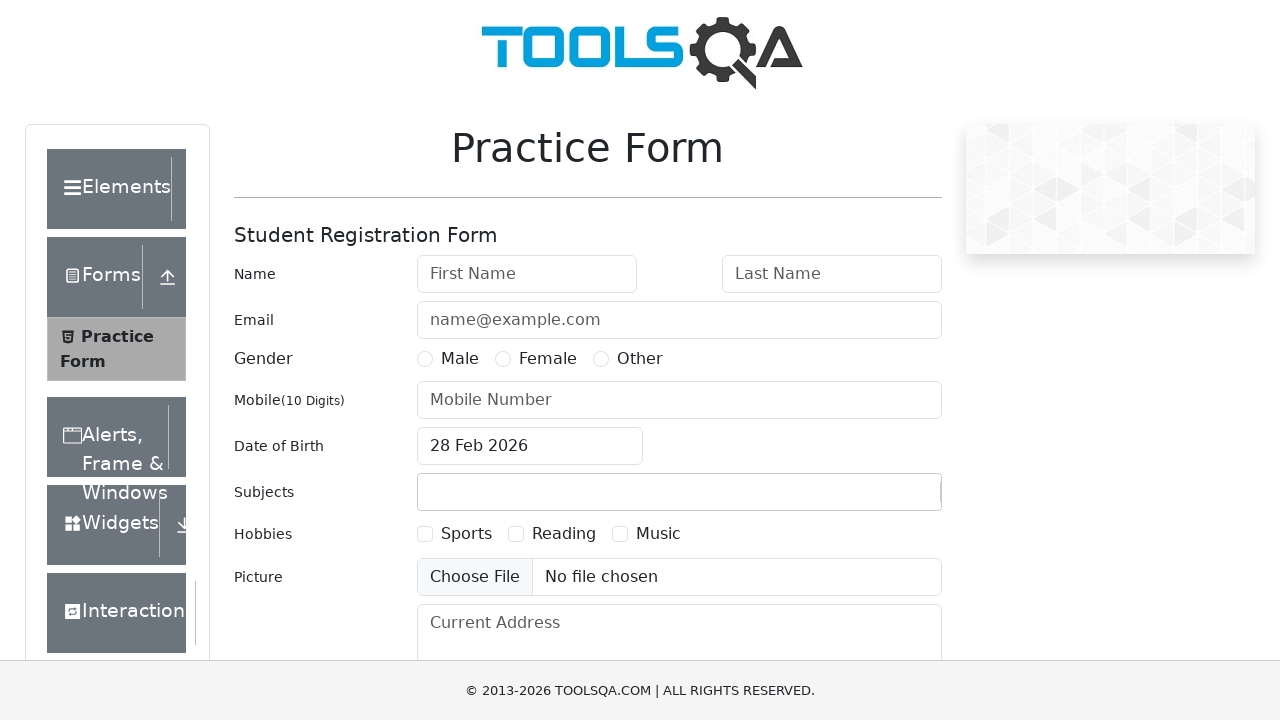